Tests browser navigation functionality by navigating to a demo site, going back in history, forward, reloading the page, and verifying the page title and URL are accessible.

Starting URL: http://demo.guru99.com/test/newtours/

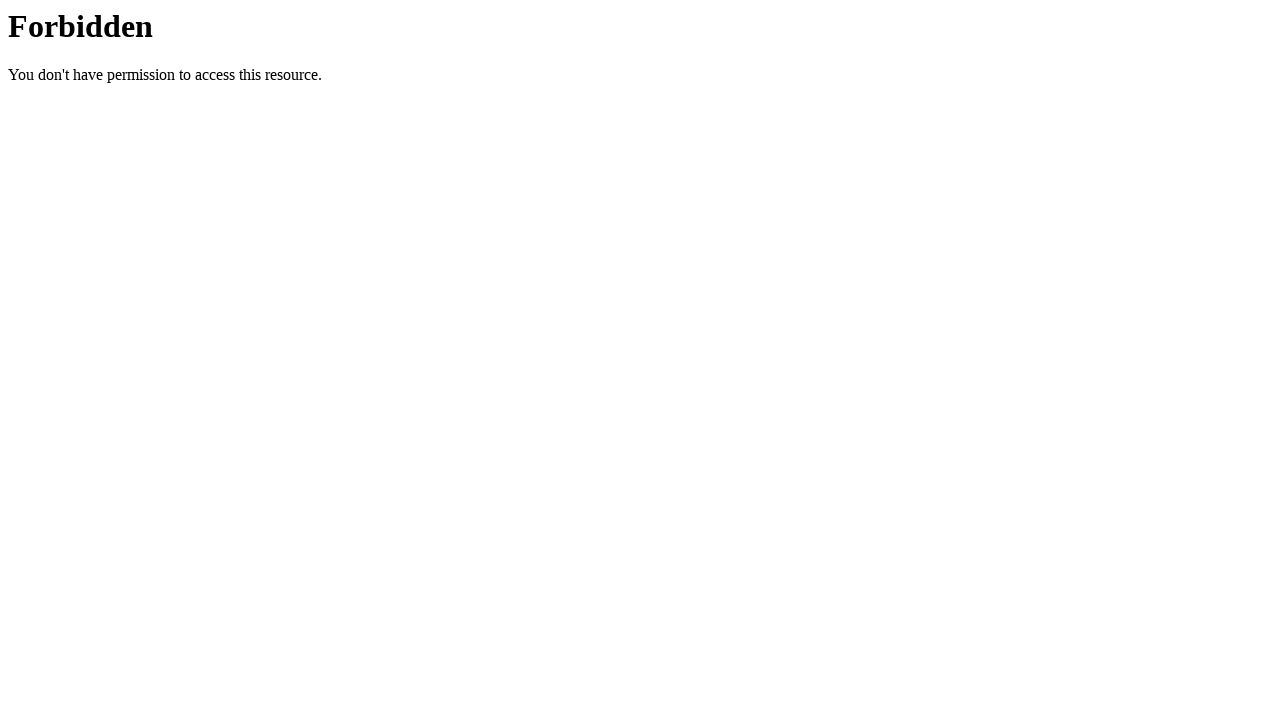

Navigated back in browser history
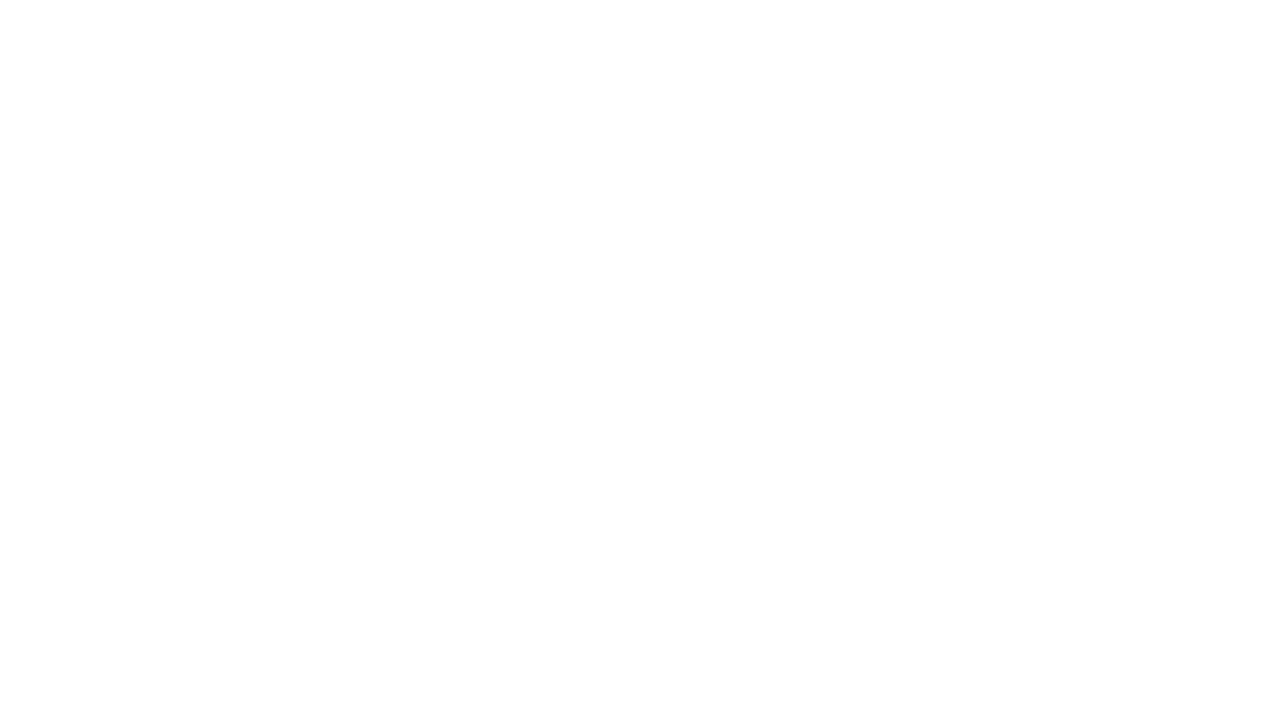

Navigated forward in browser history
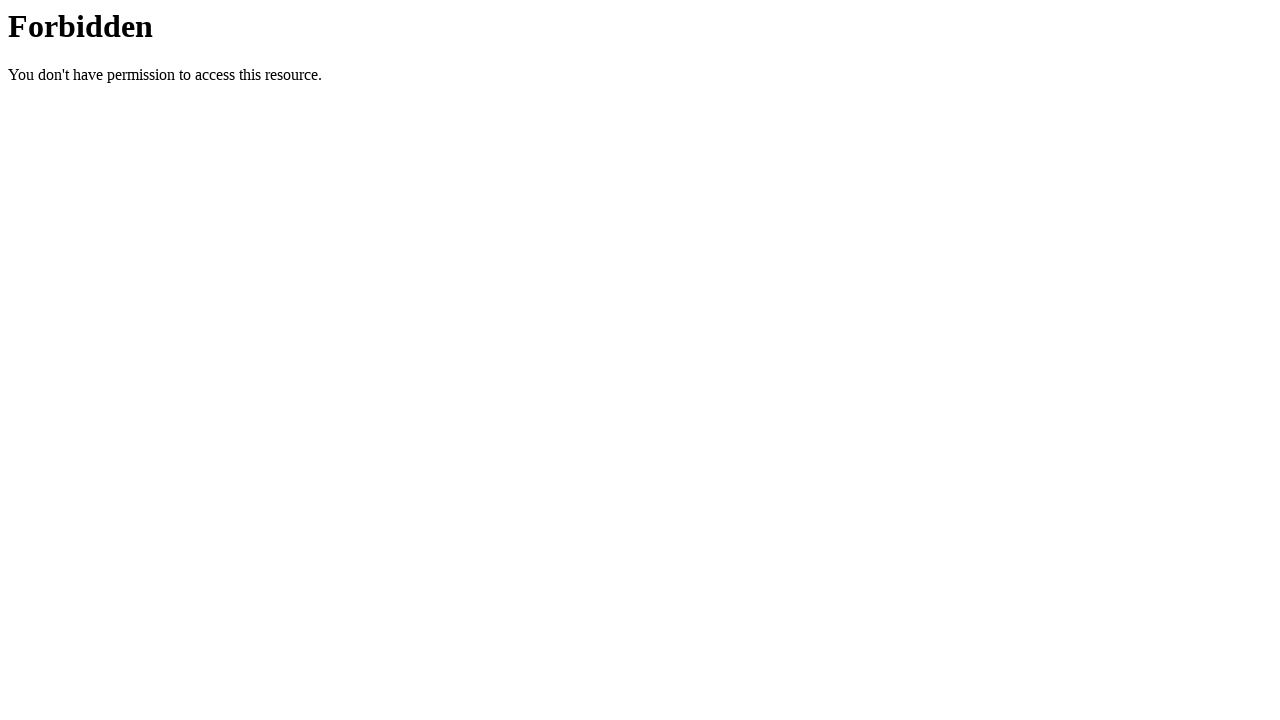

Reloaded the current page
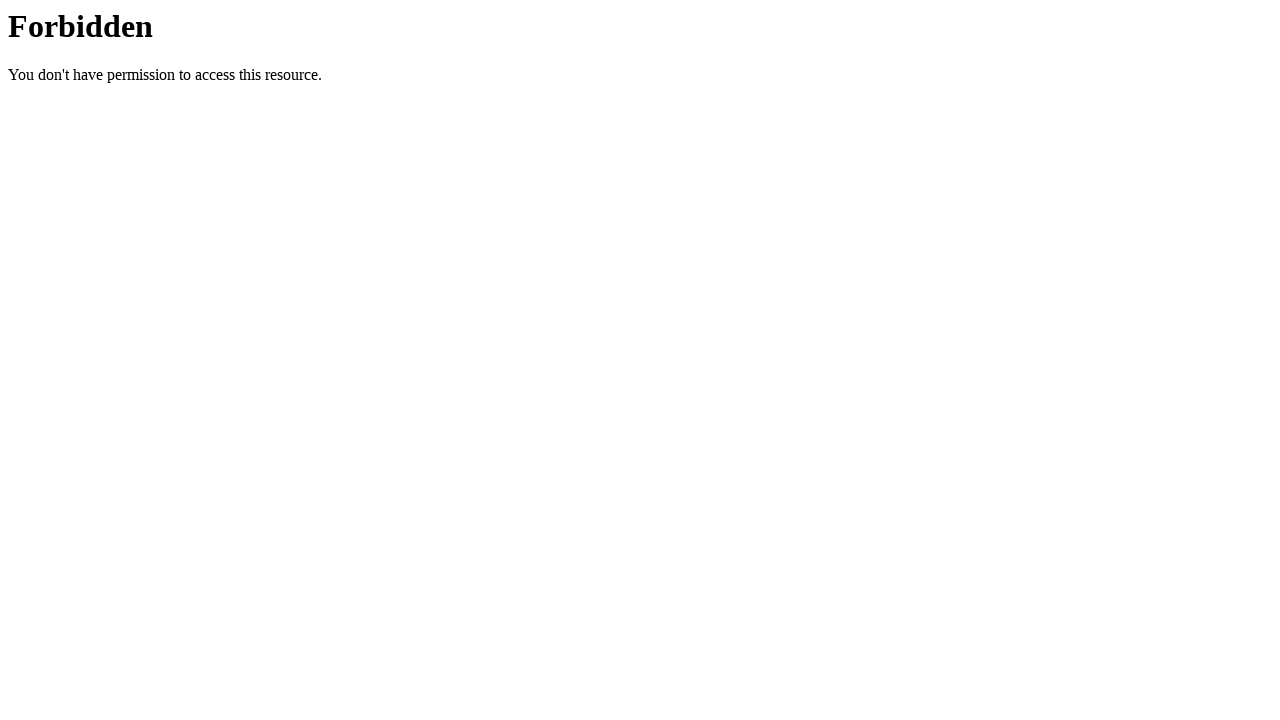

Retrieved page title: 403 Forbidden
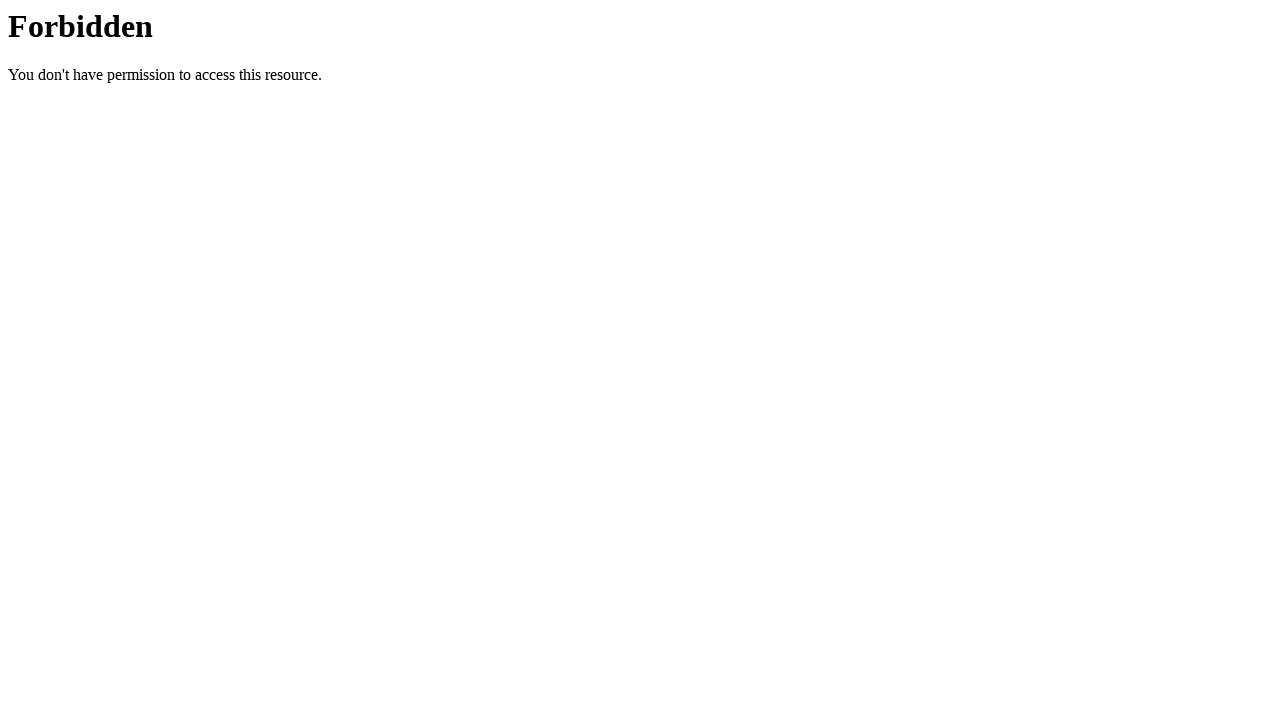

Retrieved page URL: http://demo.guru99.com/test/newtours/
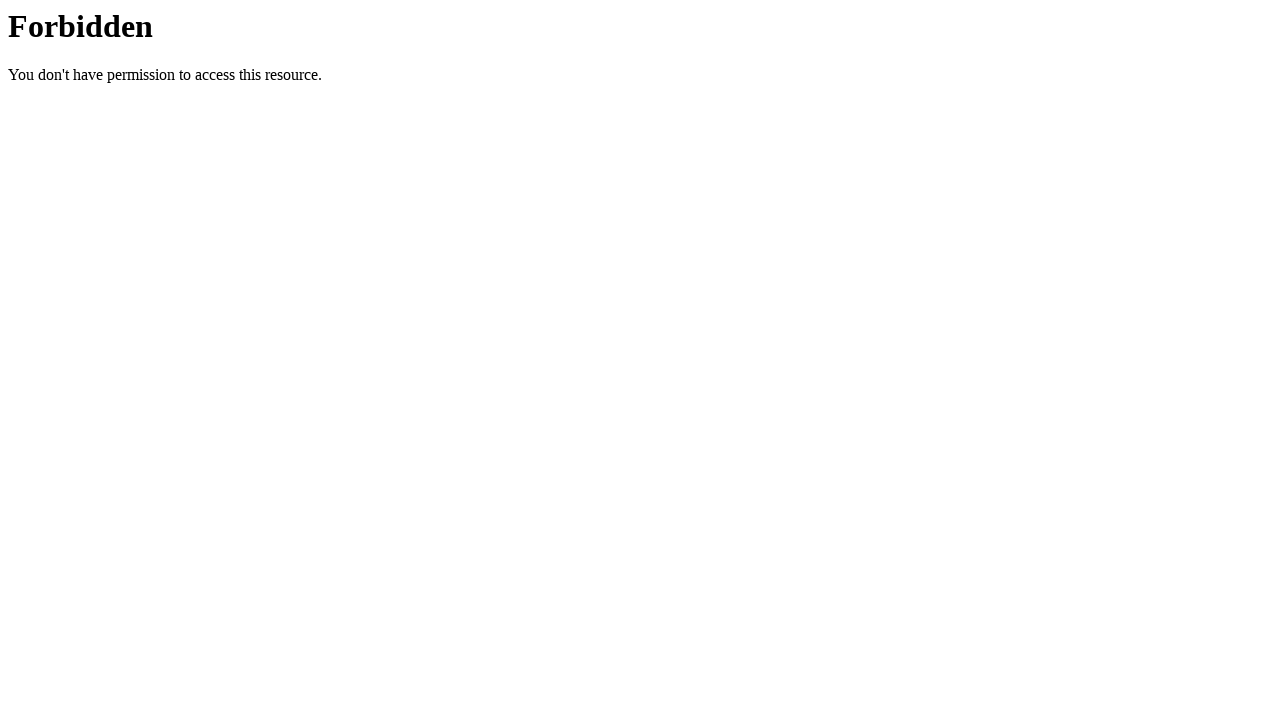

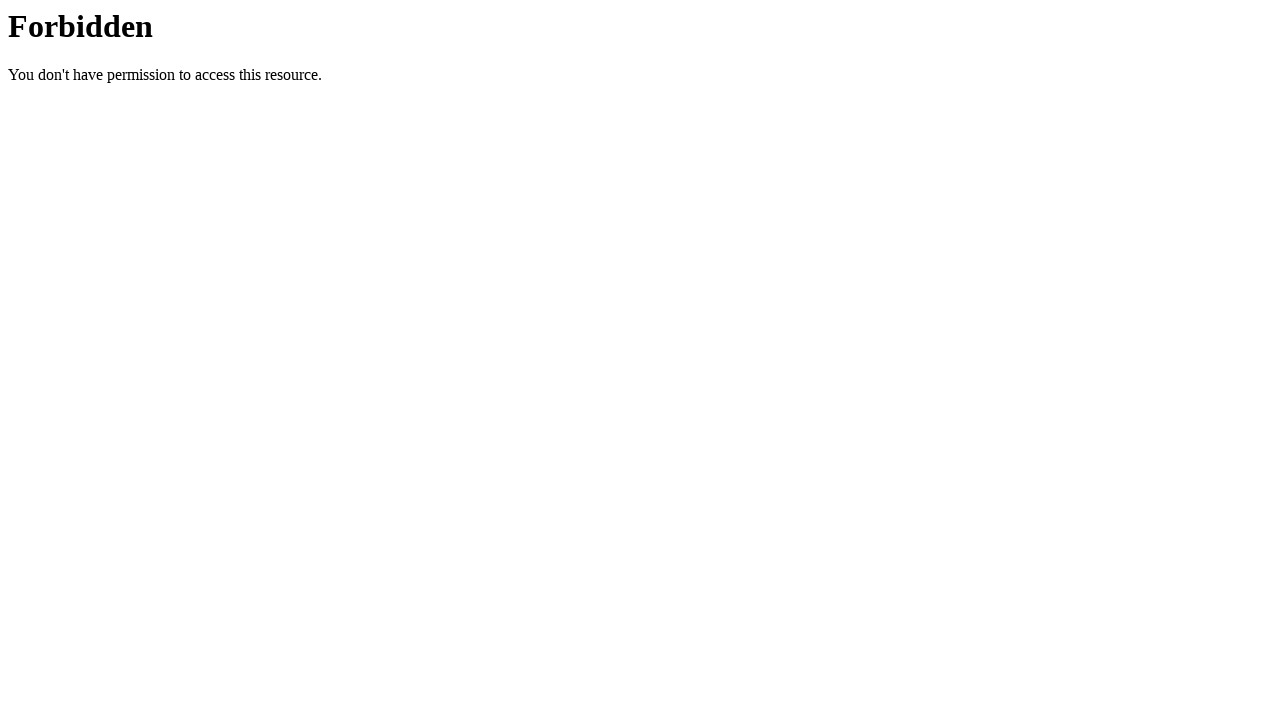